Tests getting an element's text content

Starting URL: http://guinea-pig.webdriver.io

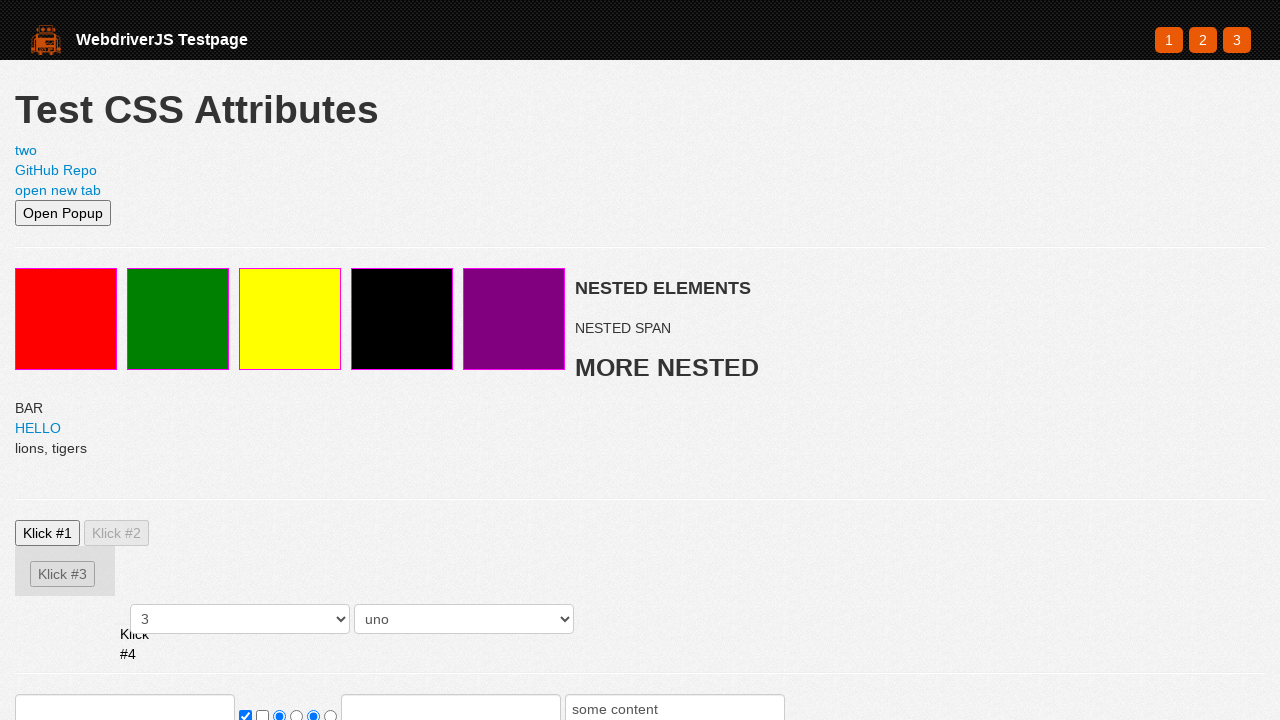

Navigated to guinea-pig.webdriver.io
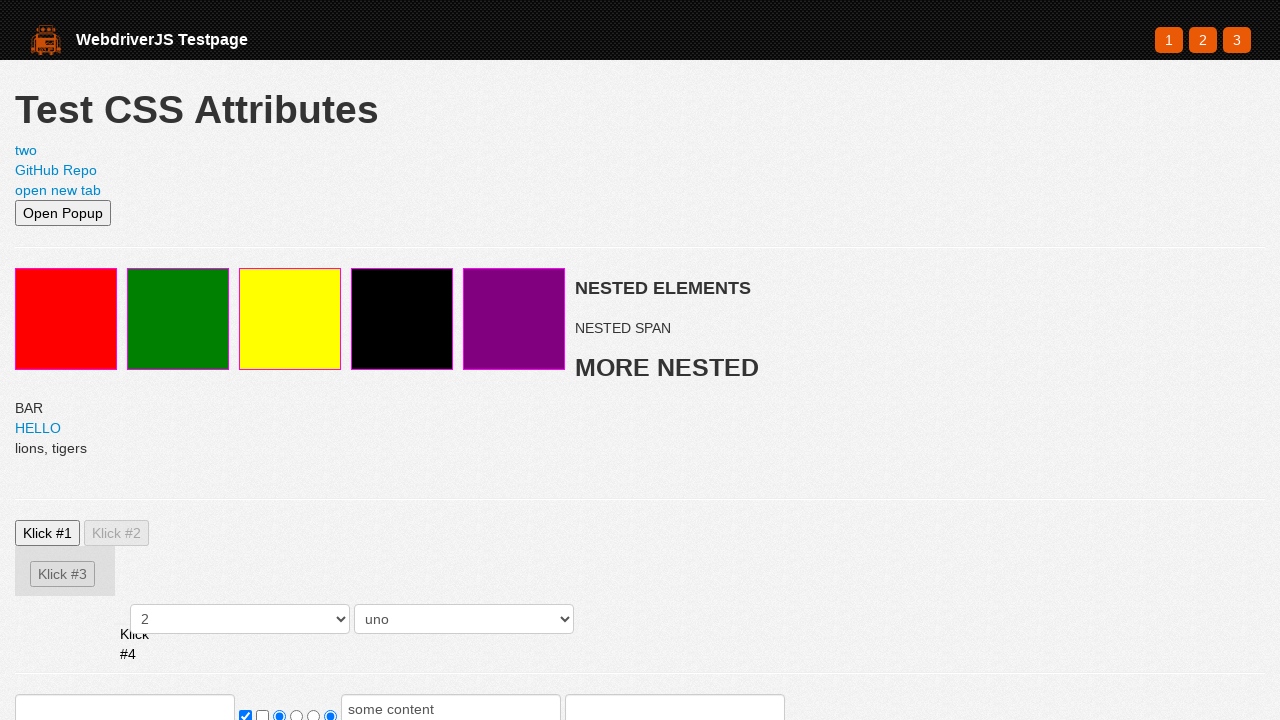

Located #secondPageLink element
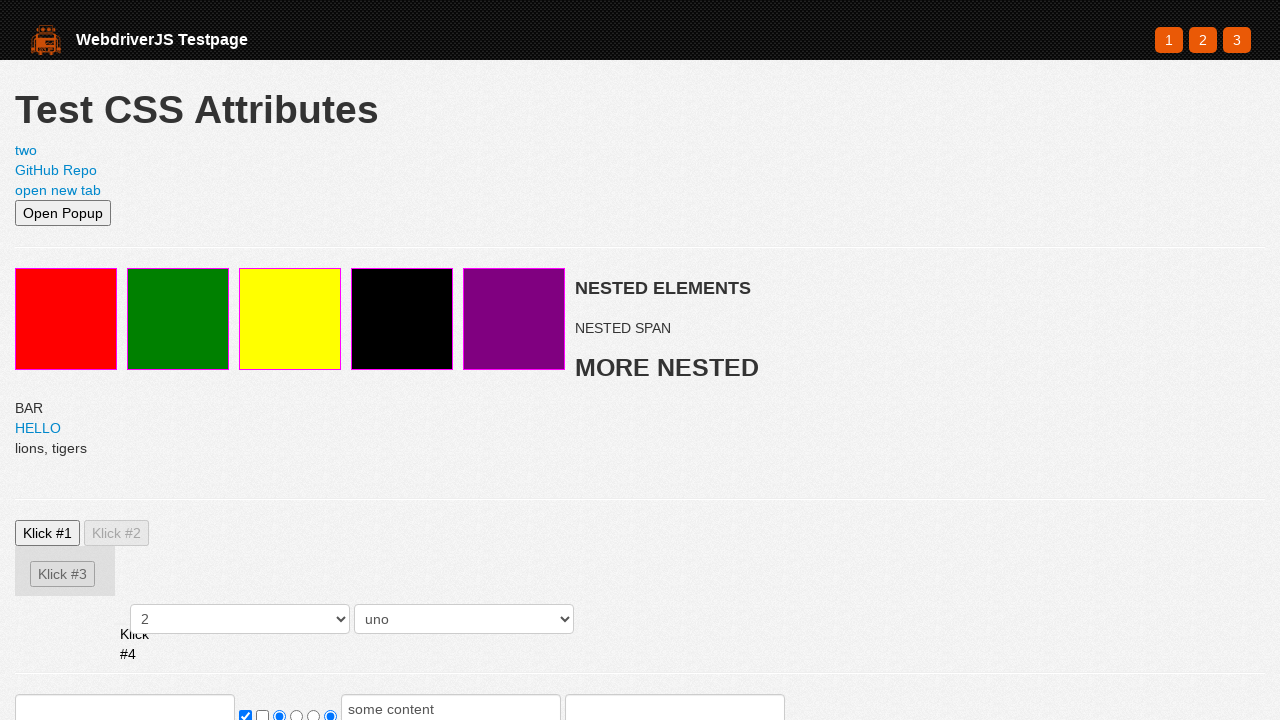

Retrieved text content: 'two'
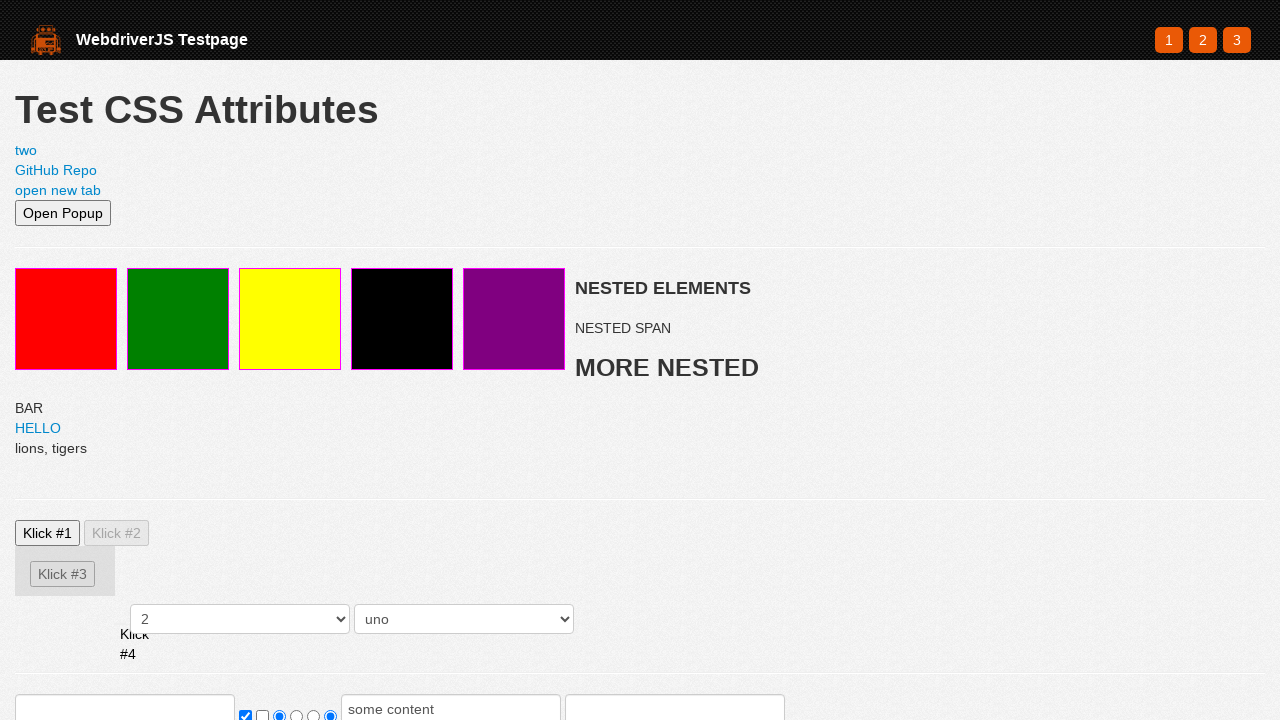

Assertion passed: text content equals 'two'
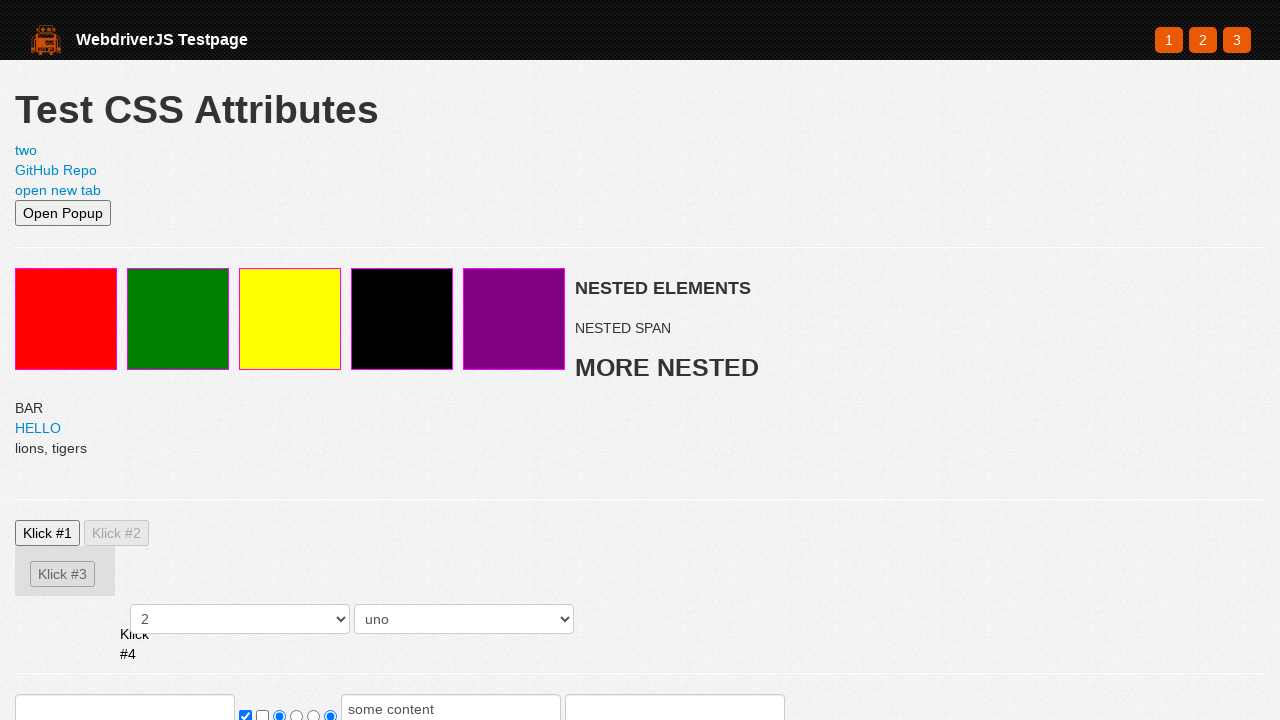

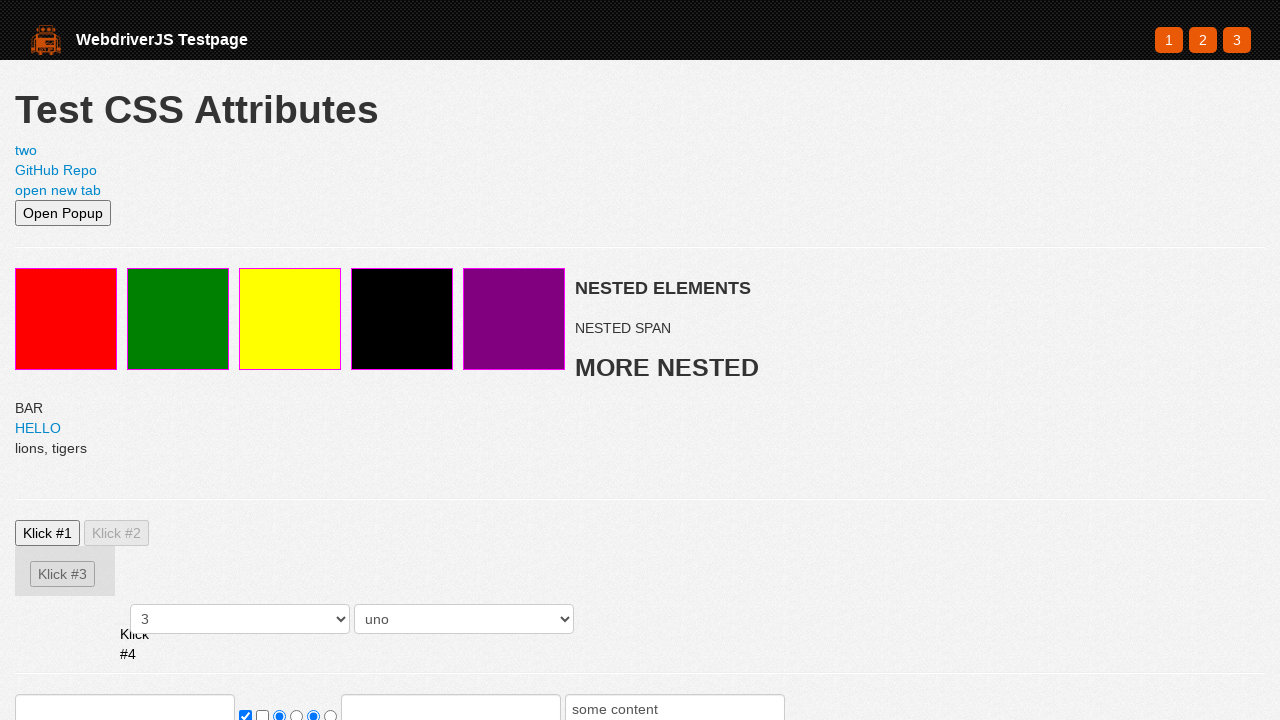